Launches the KFC India online ordering website and verifies the page loads successfully

Starting URL: https://online.kfc.co.in/

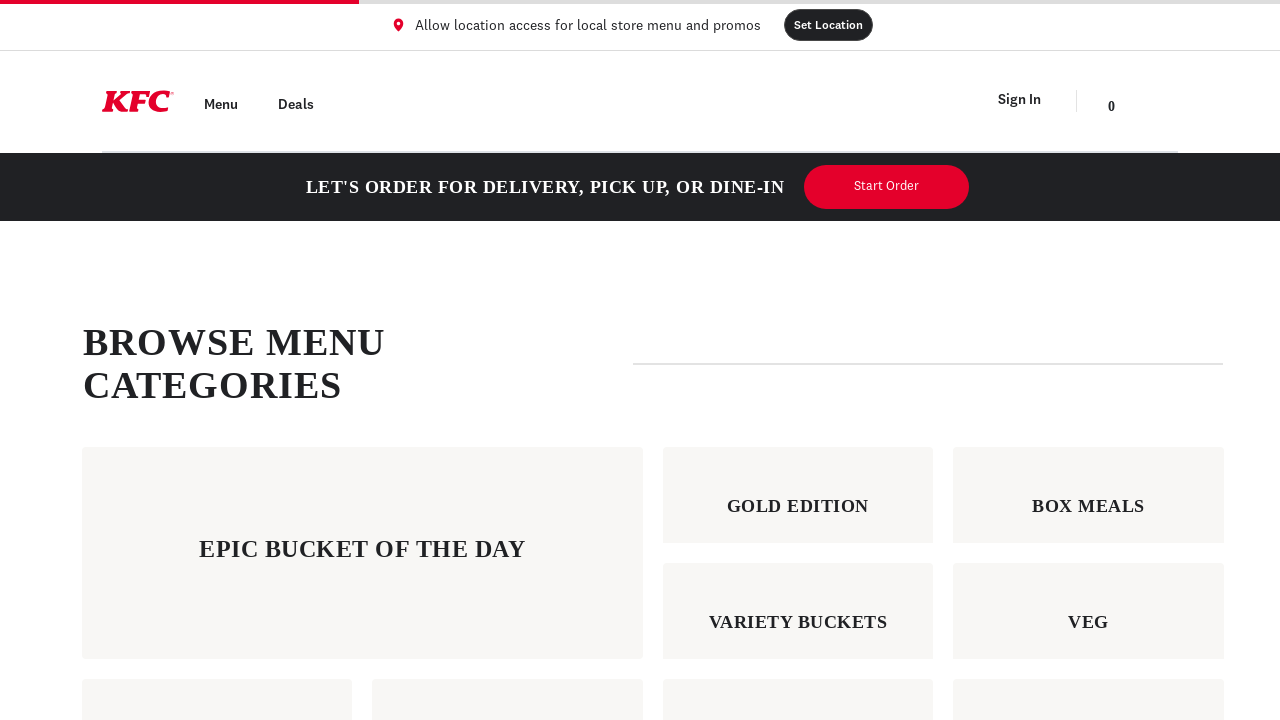

Page DOM content loaded
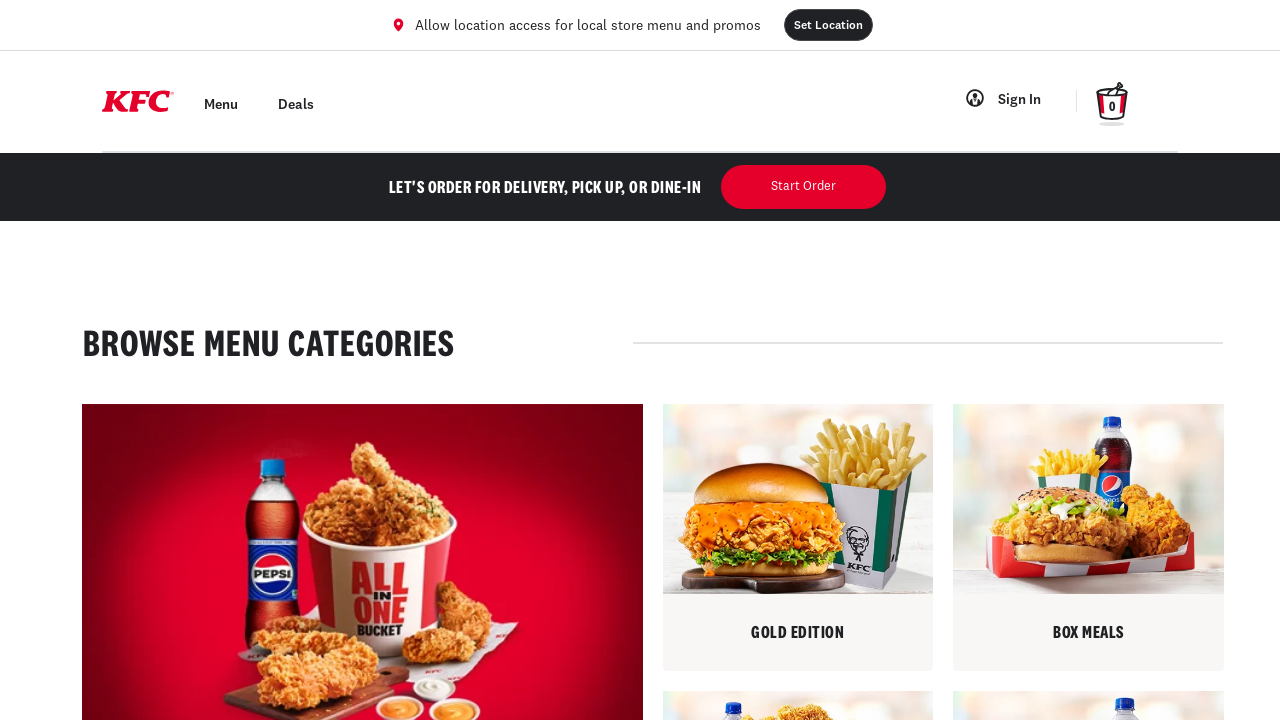

KFC India online ordering website loaded successfully
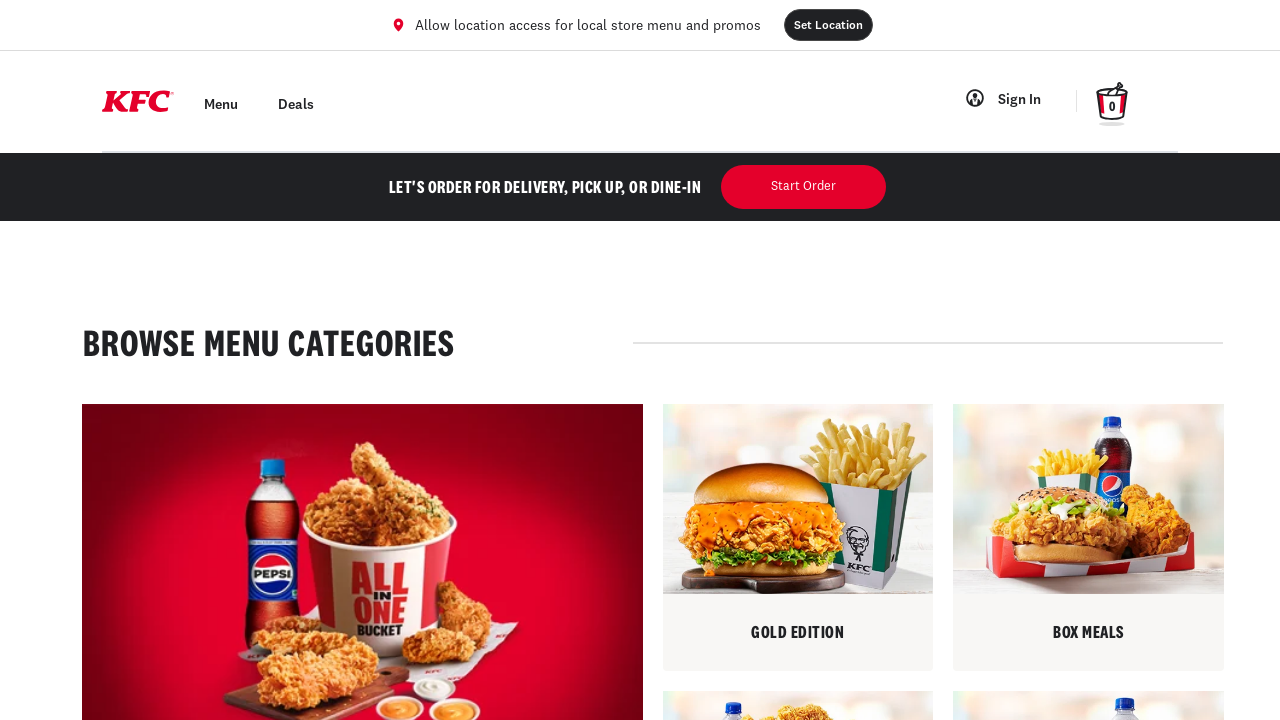

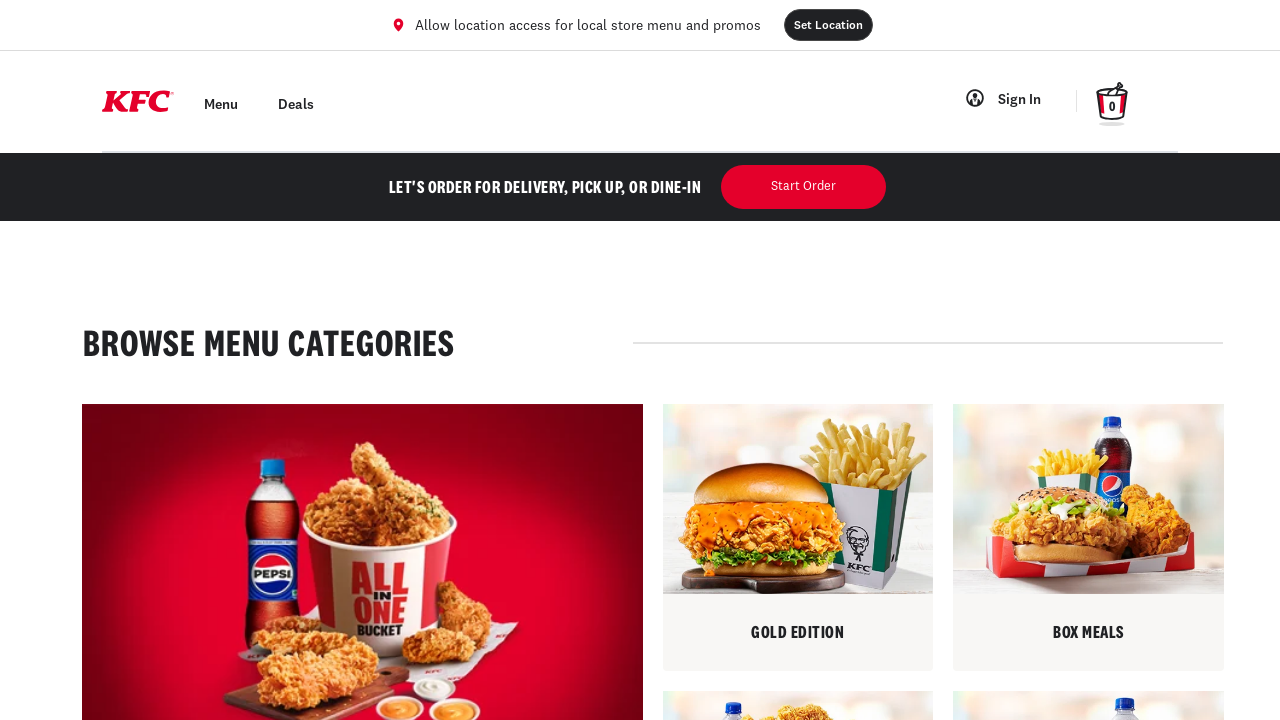